Tests clicking a button with a dynamic ID on the UI Testing Playground site to verify the button can be located by its CSS class selector

Starting URL: http://uitestingplayground.com/dynamicid

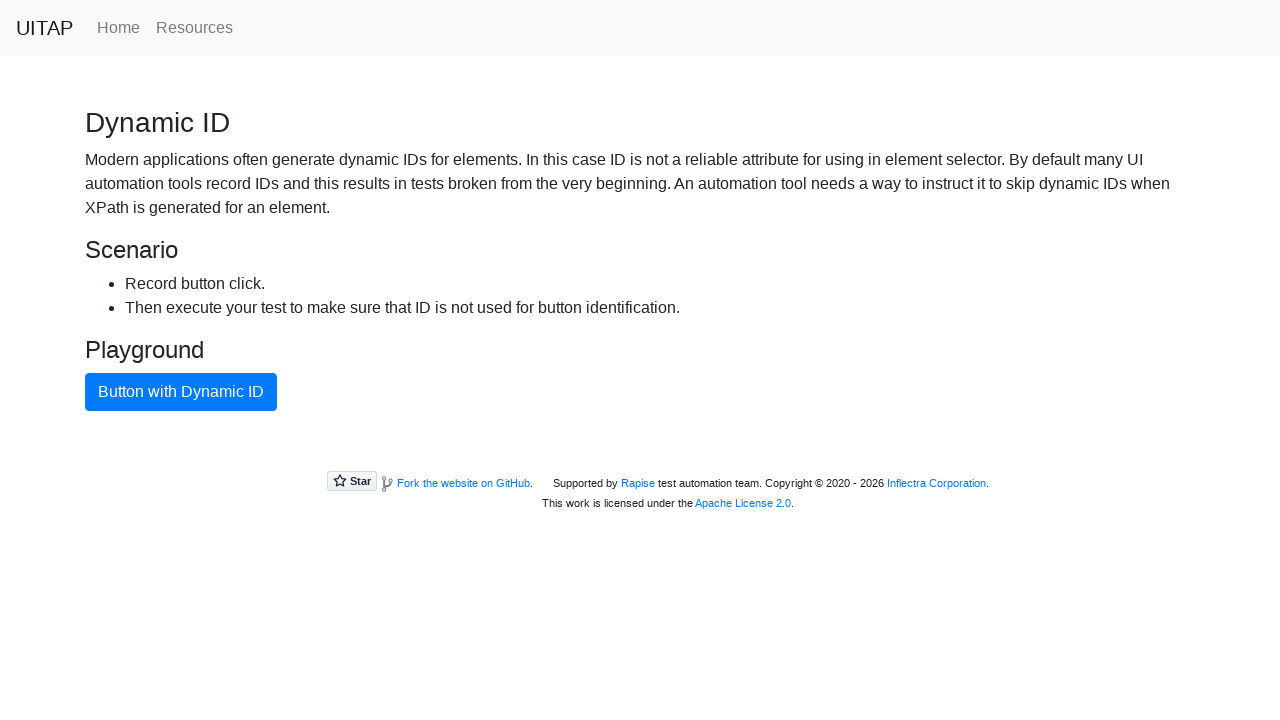

Navigated to UI Testing Playground dynamic ID test page
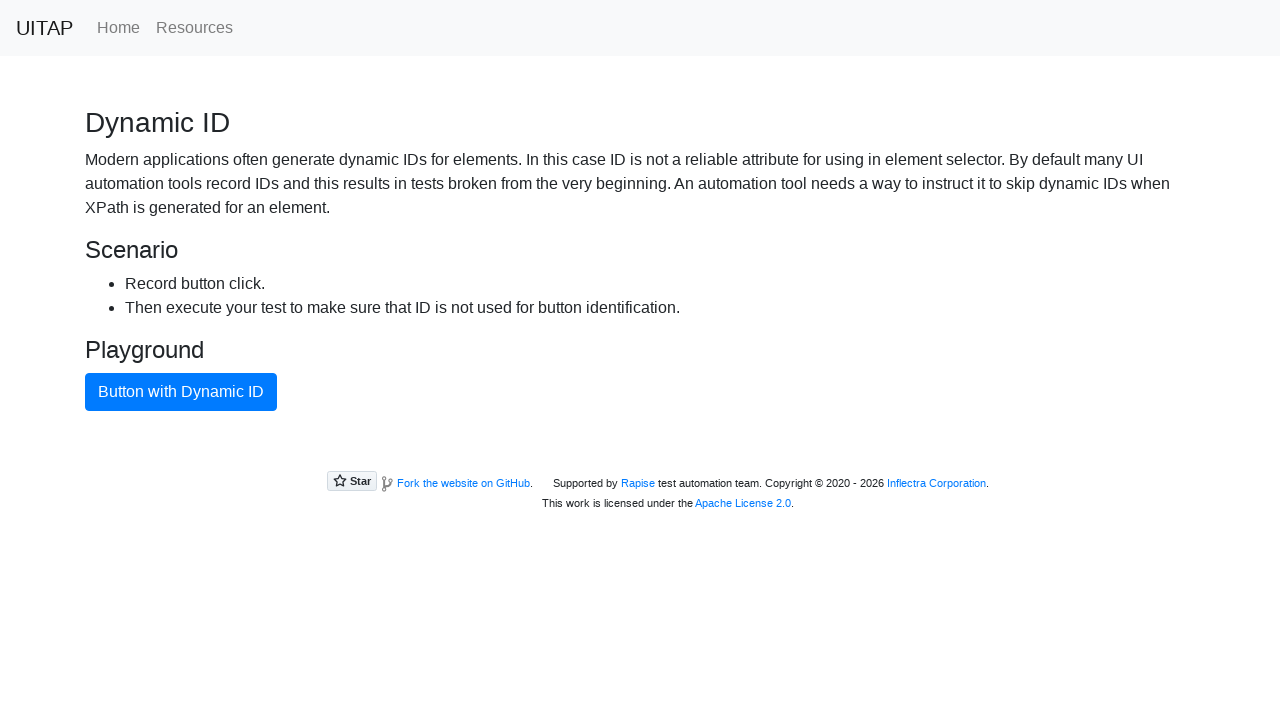

Clicked the blue button with dynamic ID using CSS class selector at (181, 392) on button.btn-primary
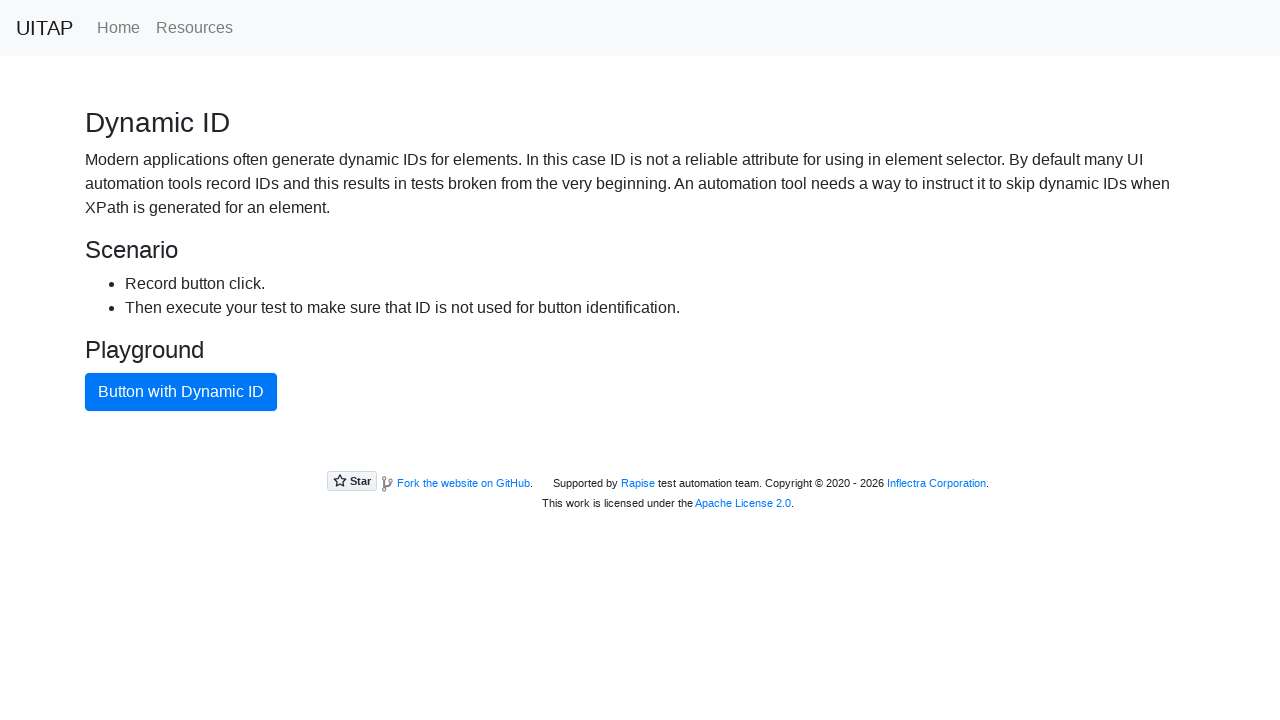

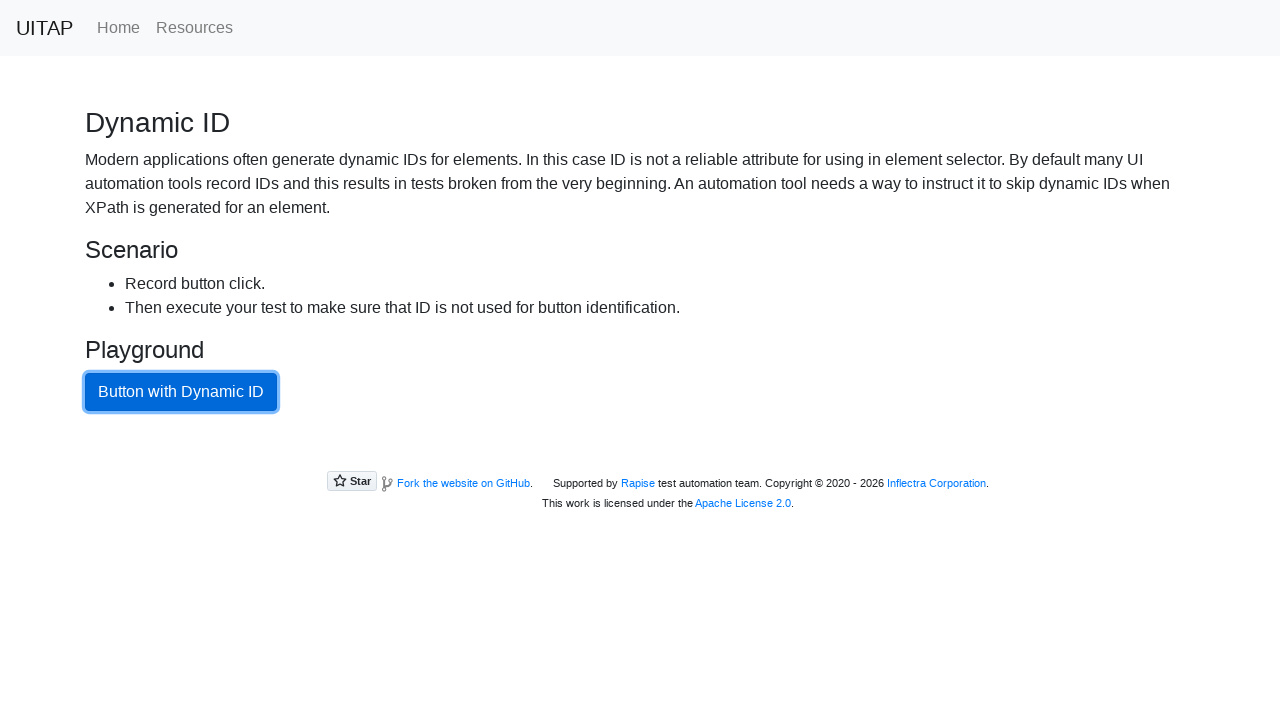